Tests that hovering over the "Download Douban App" link reveals a dropdown panel by checking the CSS display property

Starting URL: https://movie.douban.com/

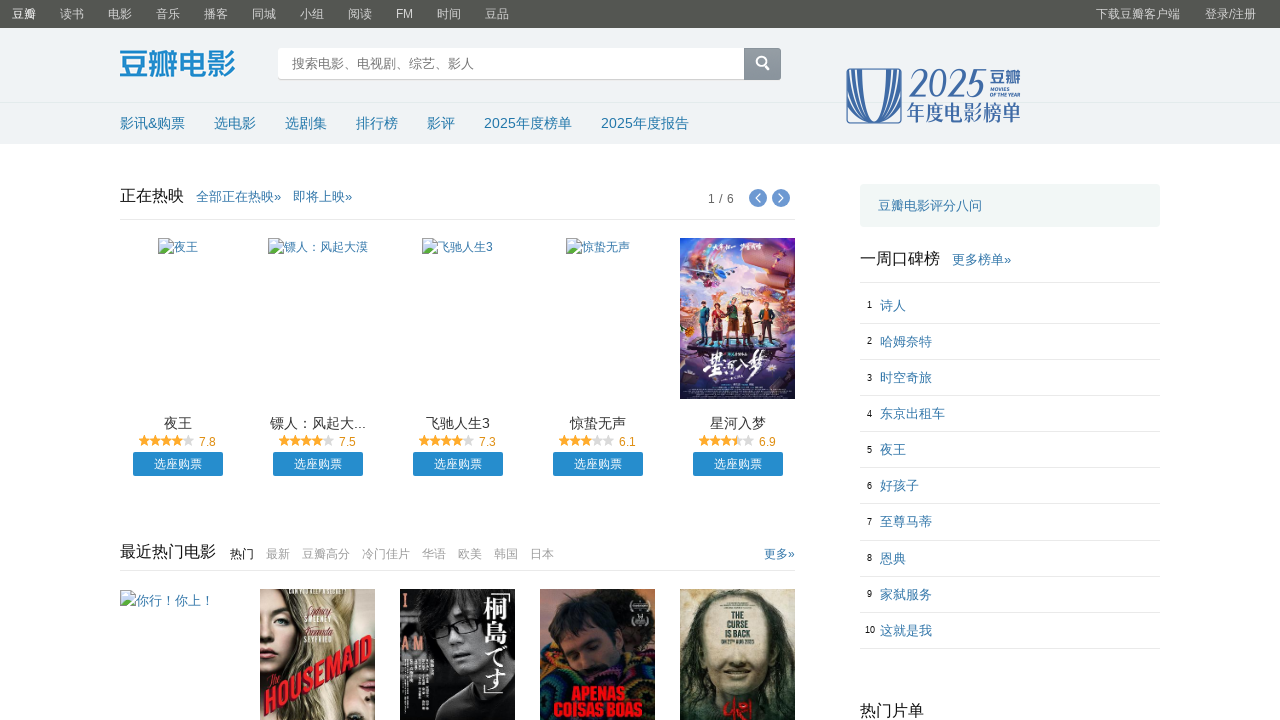

Waited for 'Download Douban App' link to be visible
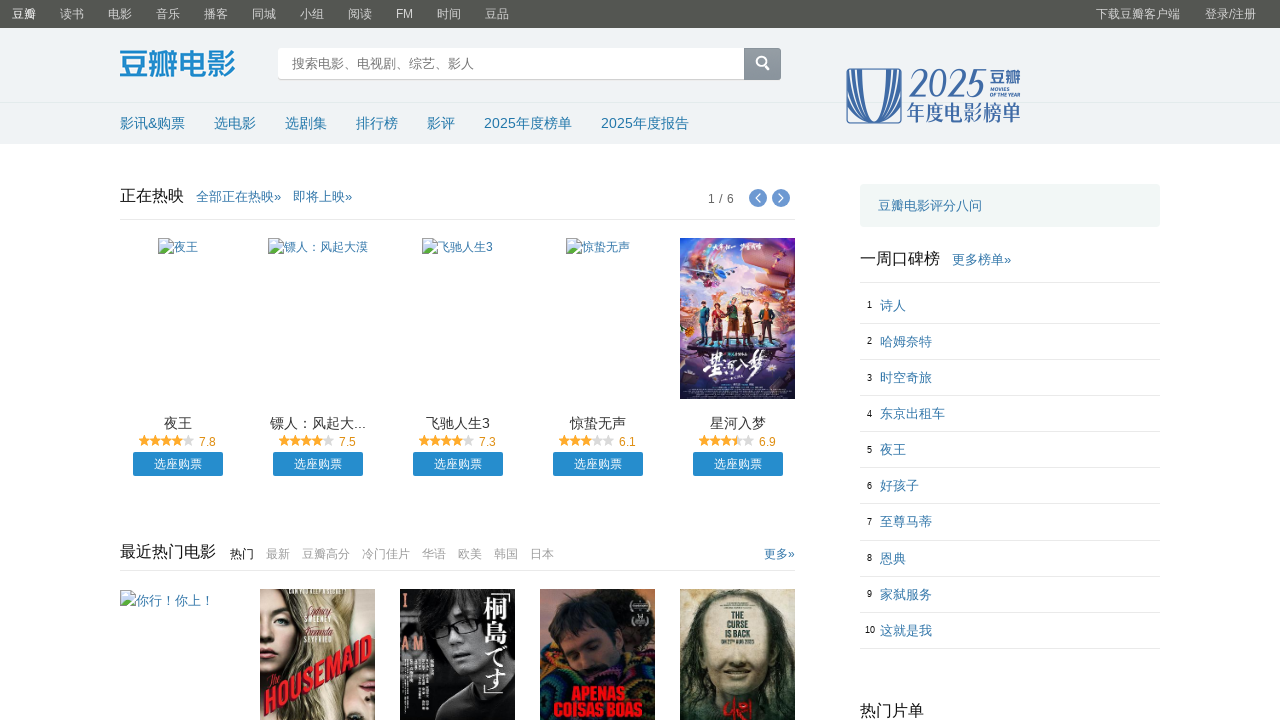

Hovered over the 'Download Douban App' link
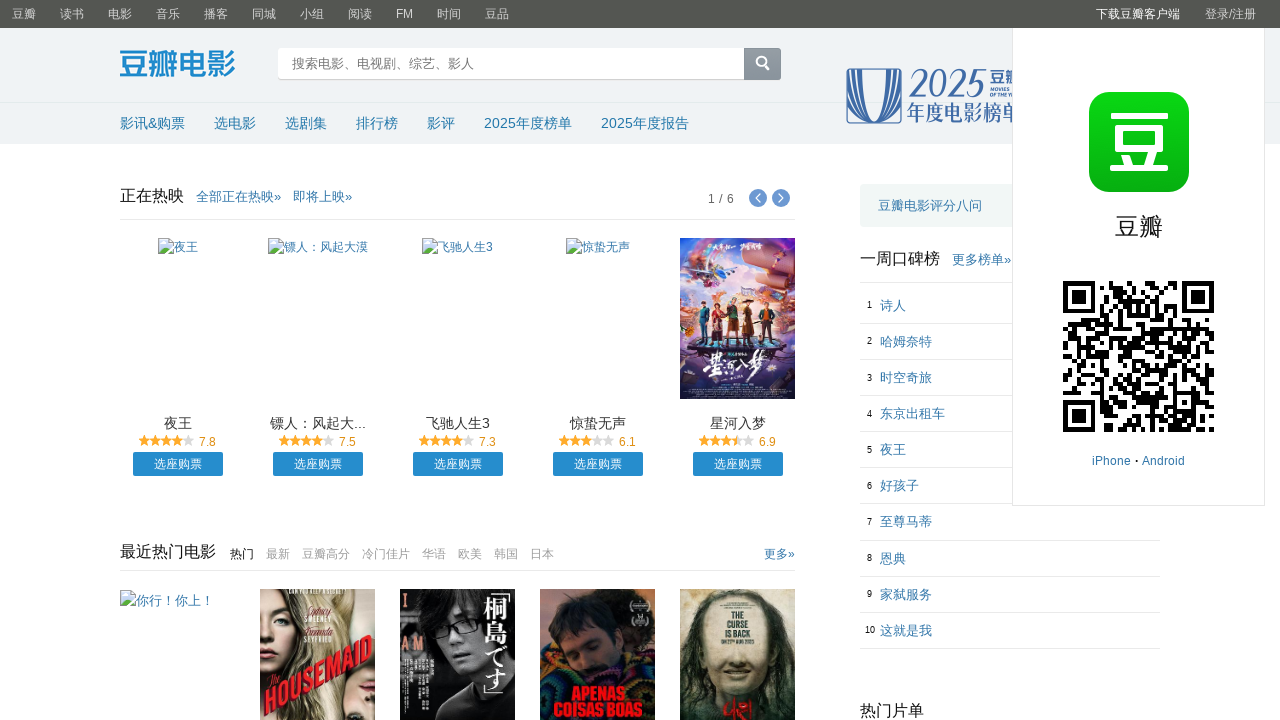

Dropdown panel appeared after hovering
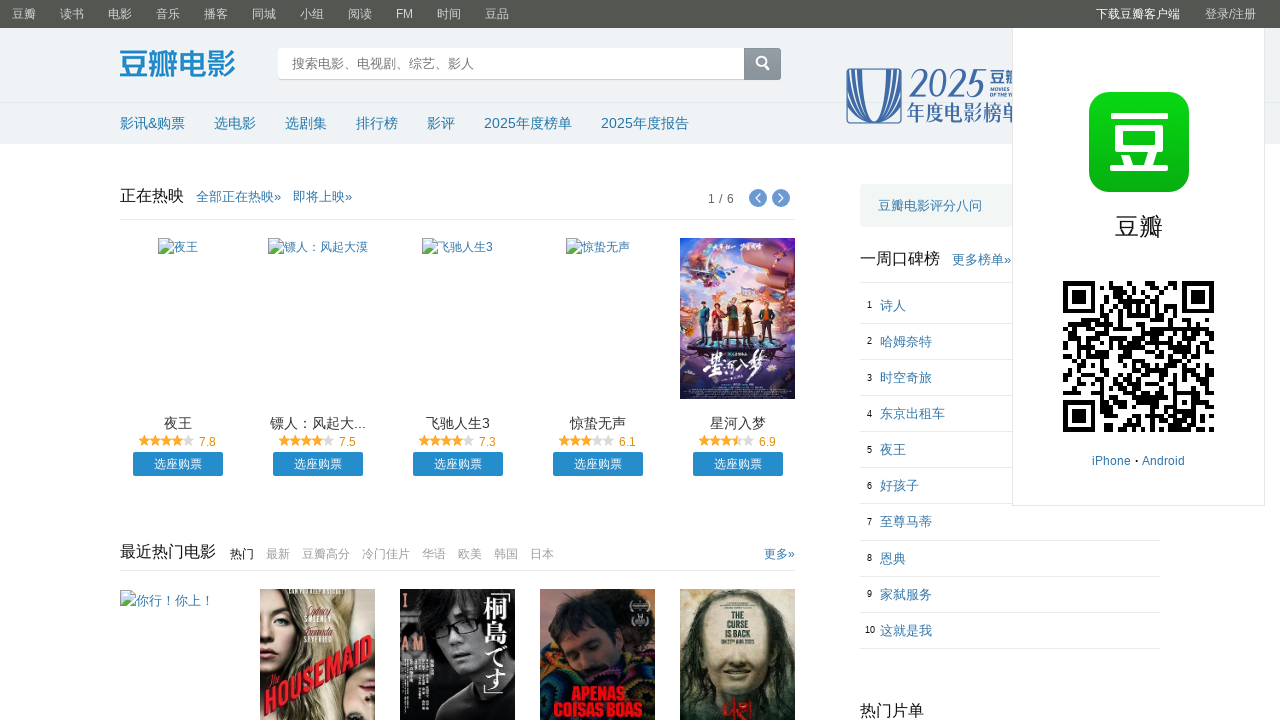

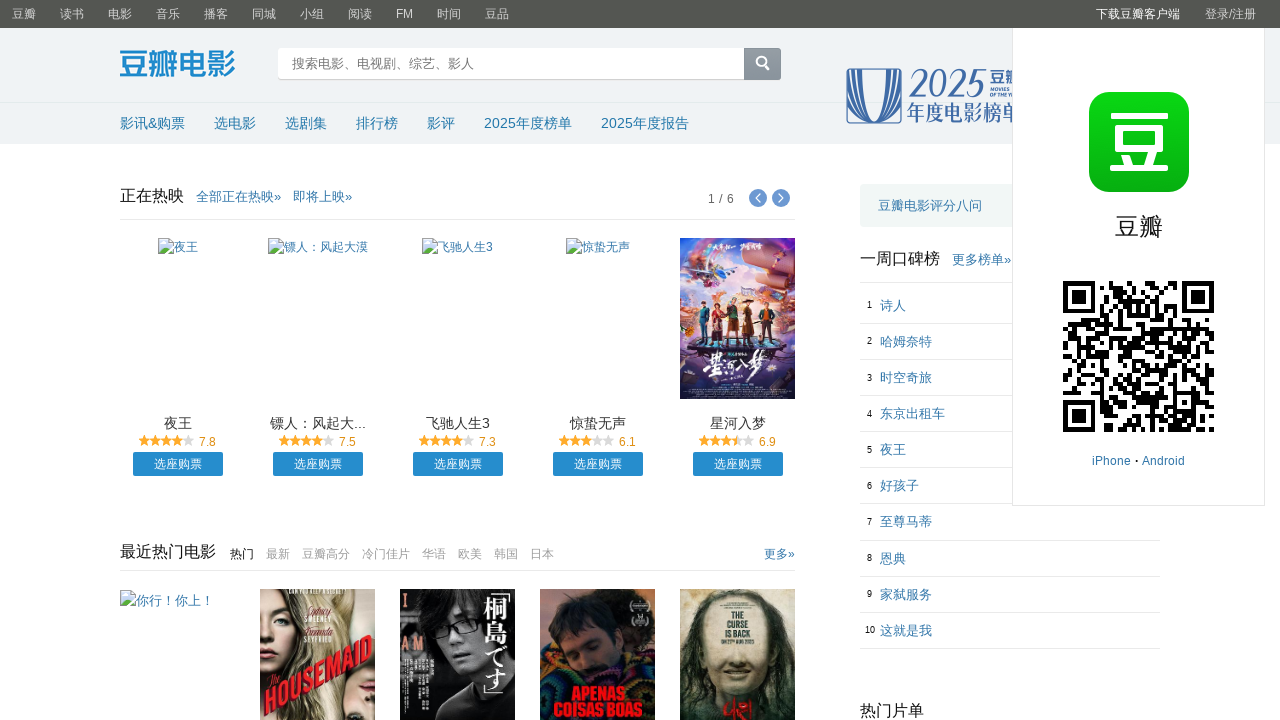